Tests checkbox and radio button selection state by verifying initial state, clicking elements, and verifying selected state

Starting URL: https://automationfc.github.io/basic-form/index.html

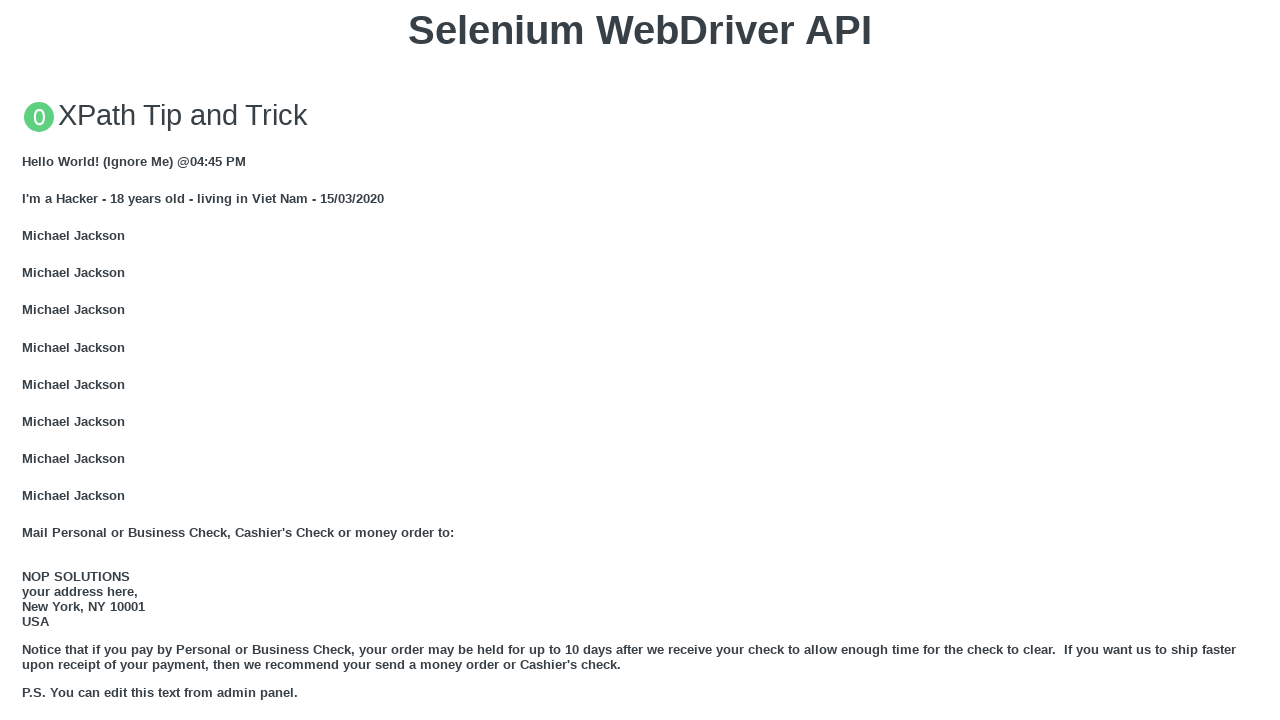

Navigated to basic form test page
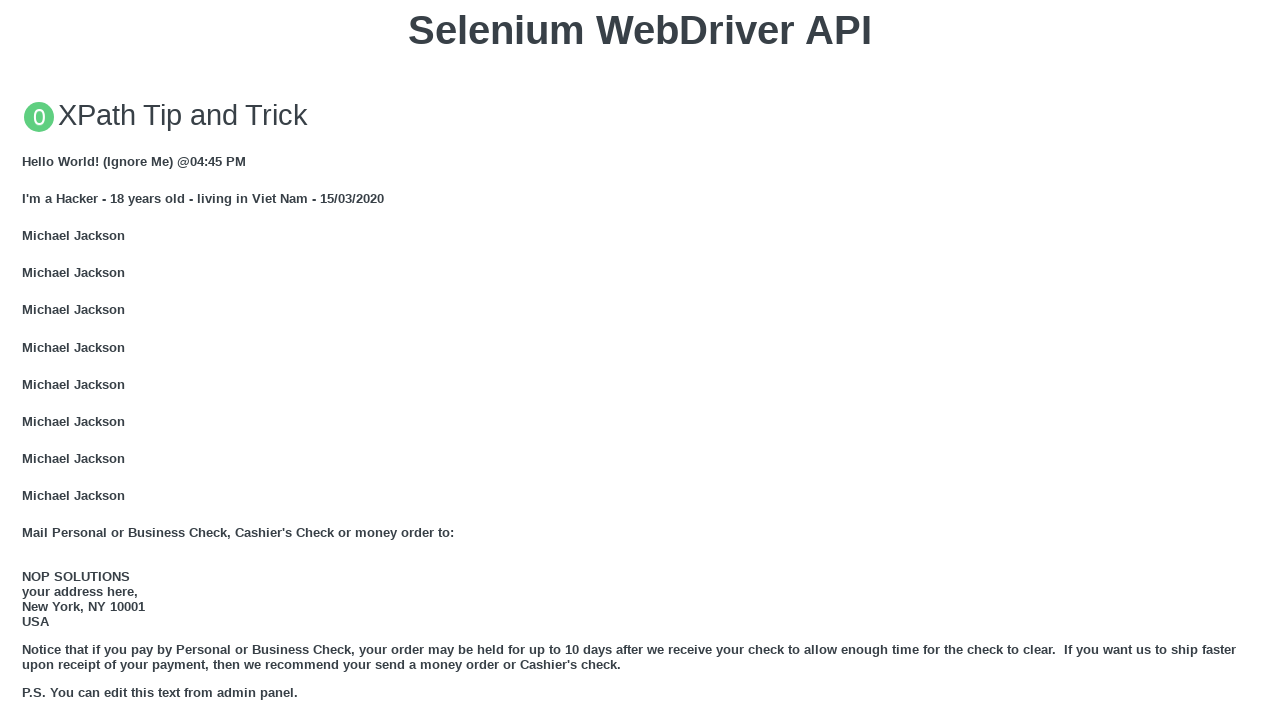

Clicked 'Under 18' radio button at (28, 360) on #under_18
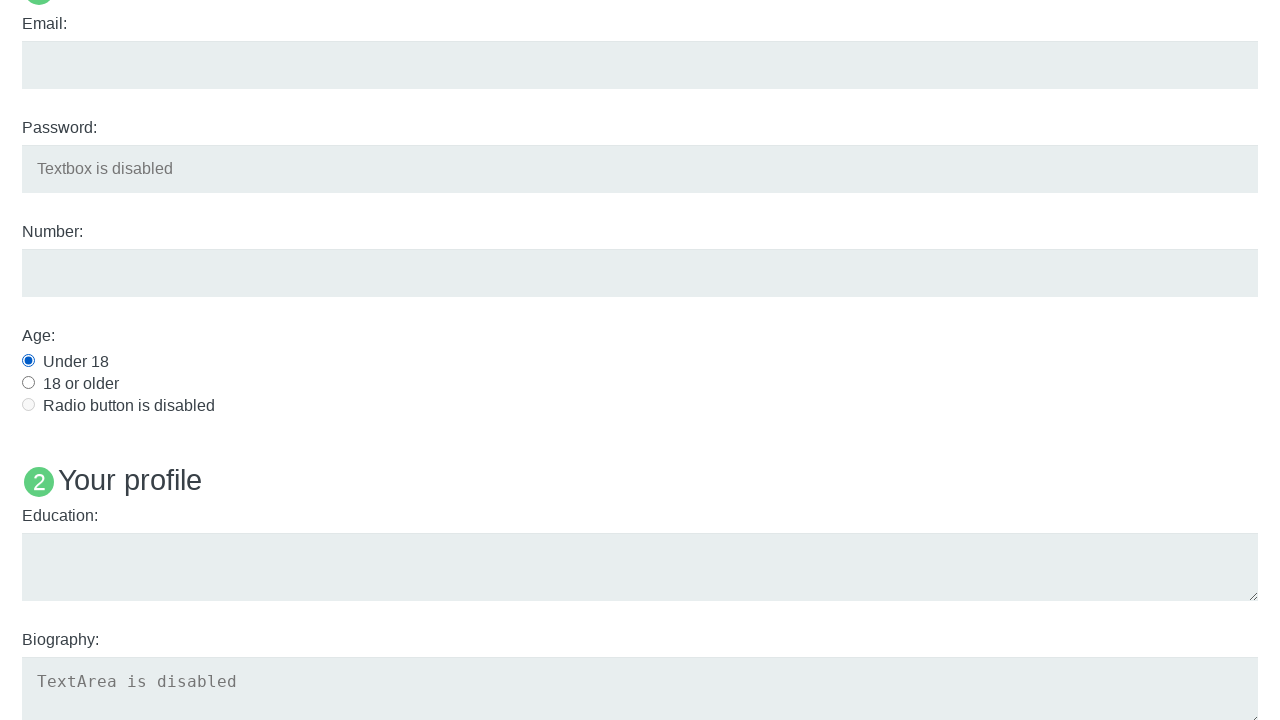

Clicked 'Java' checkbox at (28, 361) on #java
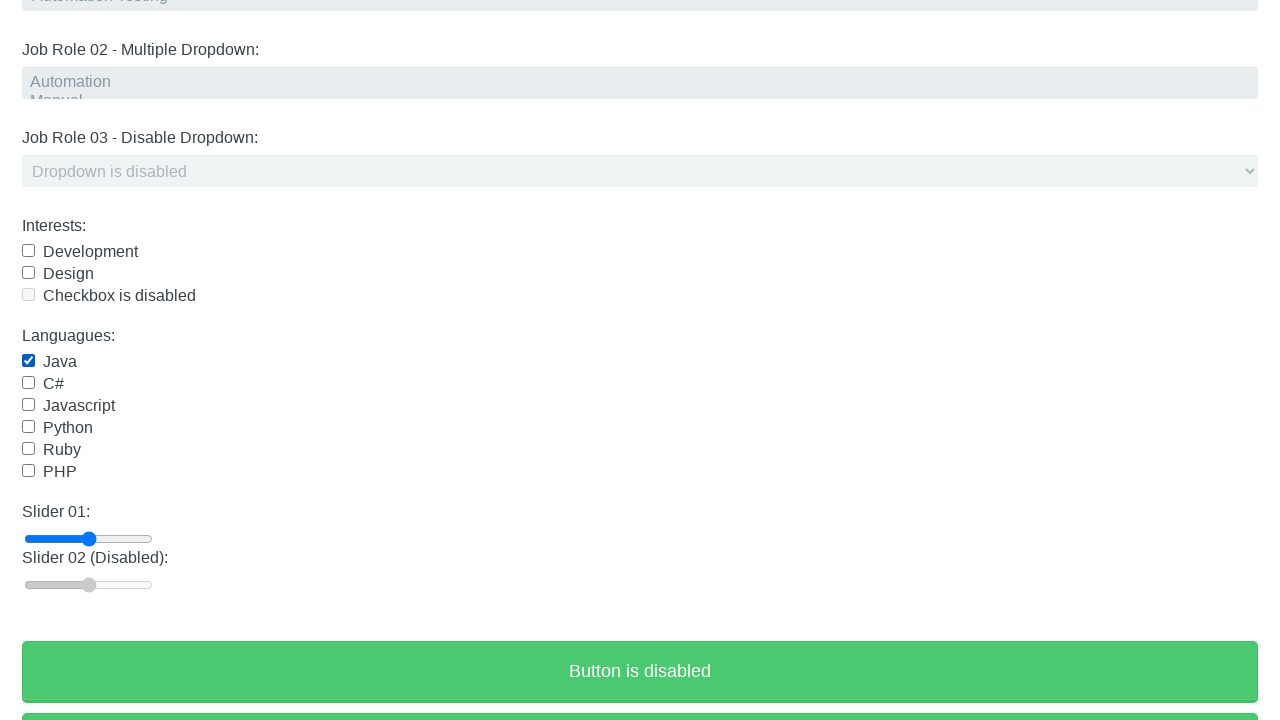

Verified 'Under 18' radio button is selected
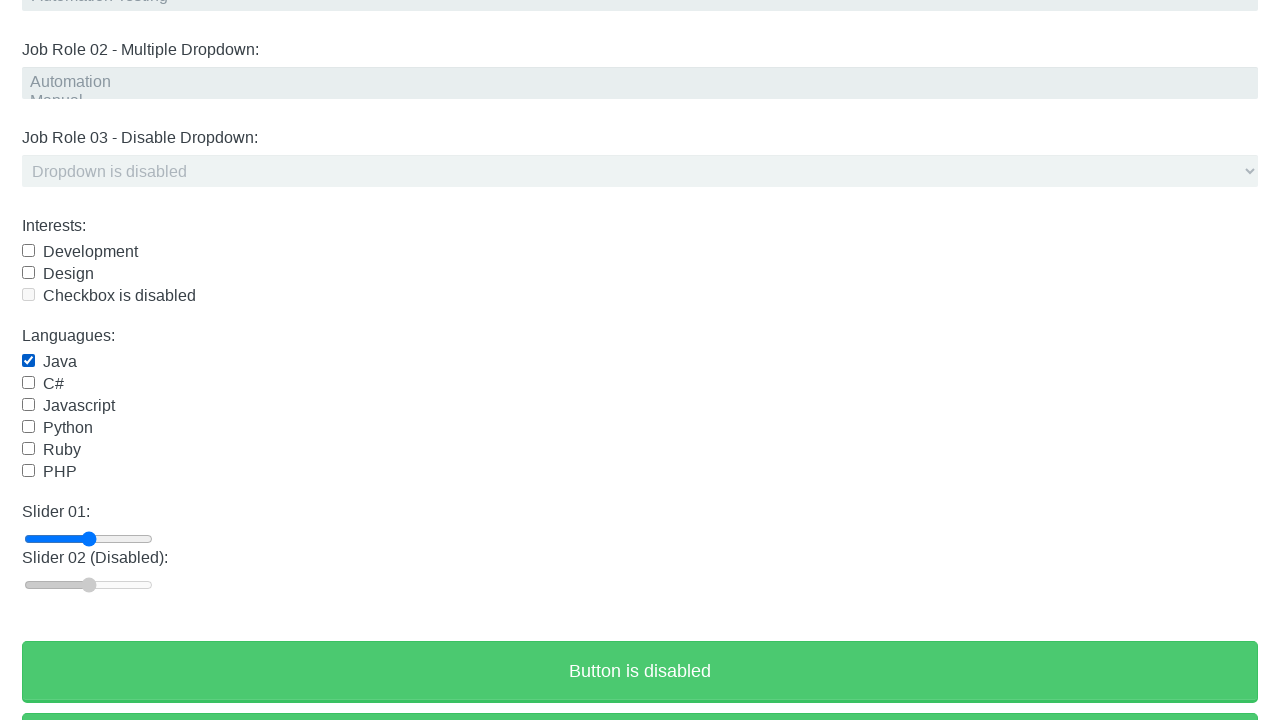

Verified 'Java' checkbox is selected
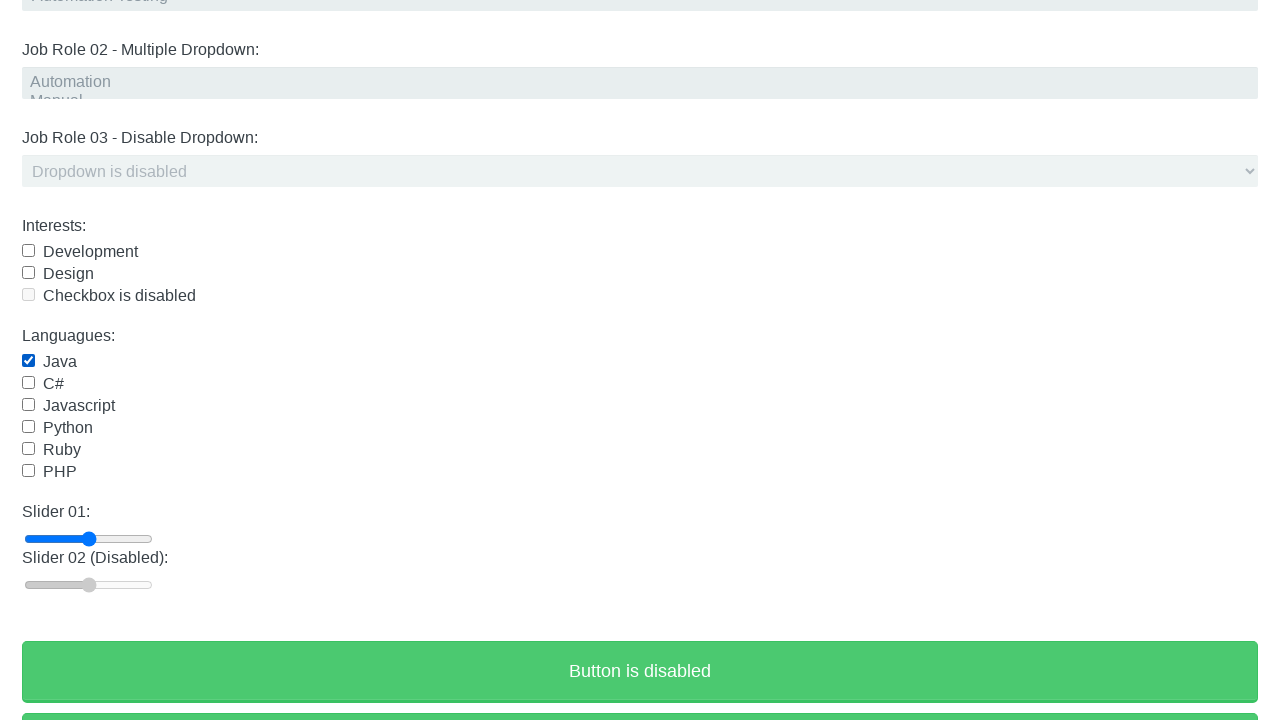

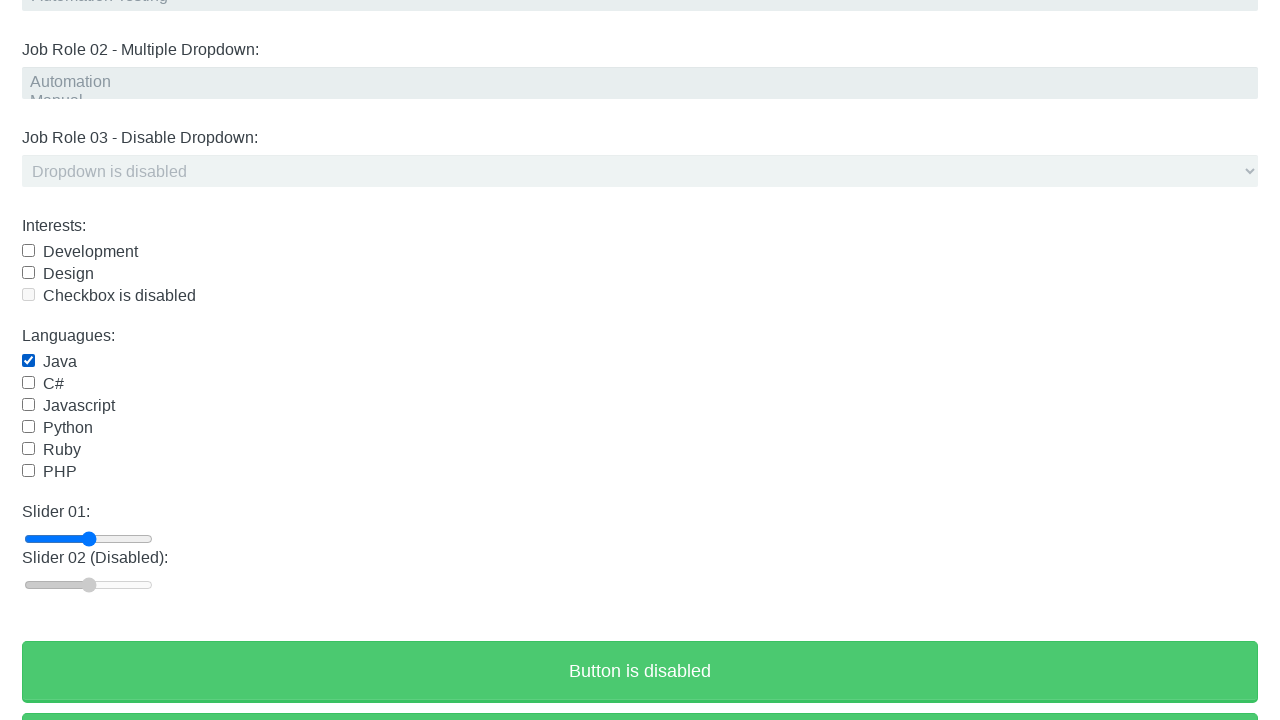